Tests the add/remove elements functionality by clicking the "Add Element" button 100 times, then clicking "Delete" button 20 times, and verifying that 80 delete buttons remain.

Starting URL: http://the-internet.herokuapp.com/add_remove_elements/

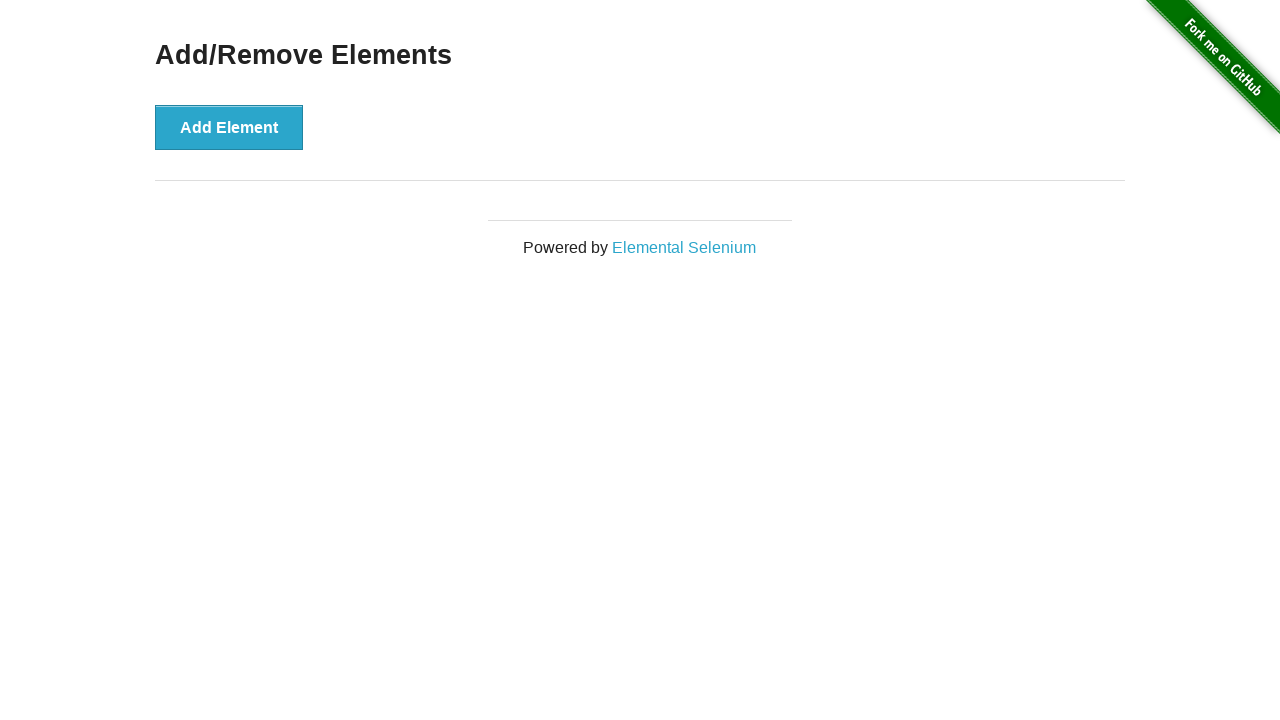

Located the 'What needs to be done?' input field
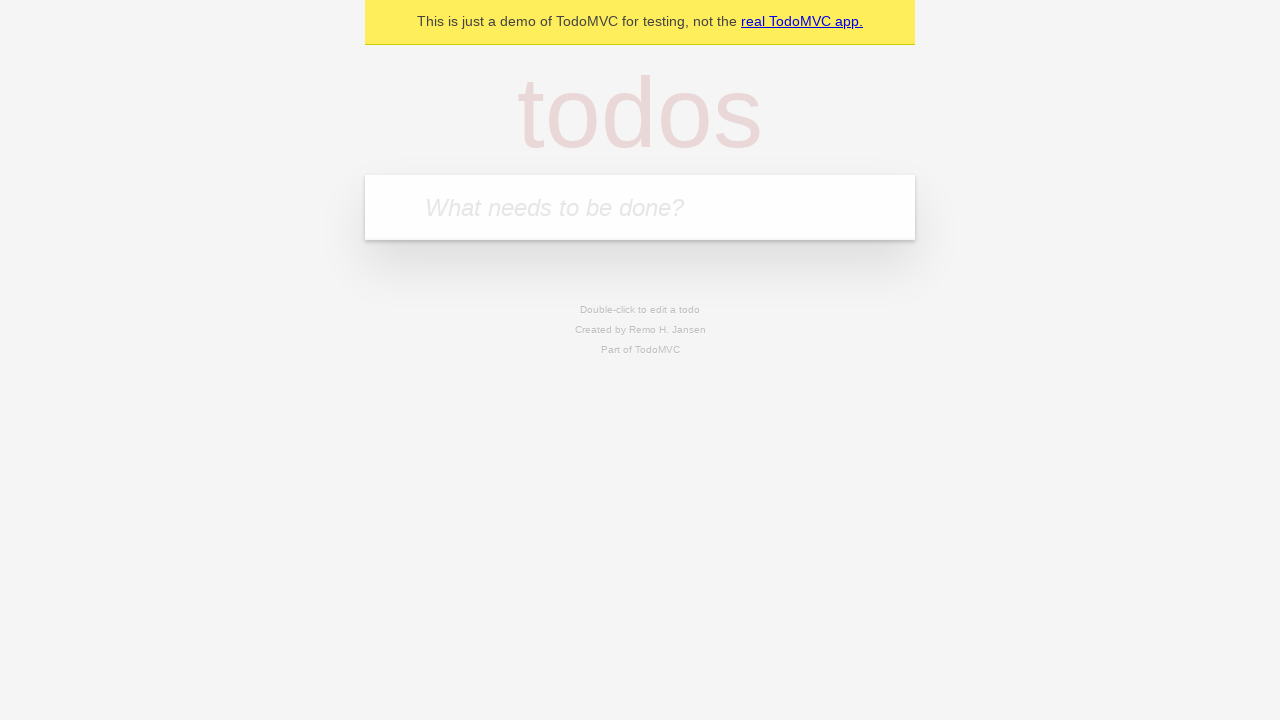

Filled todo input with 'buy some cheese'
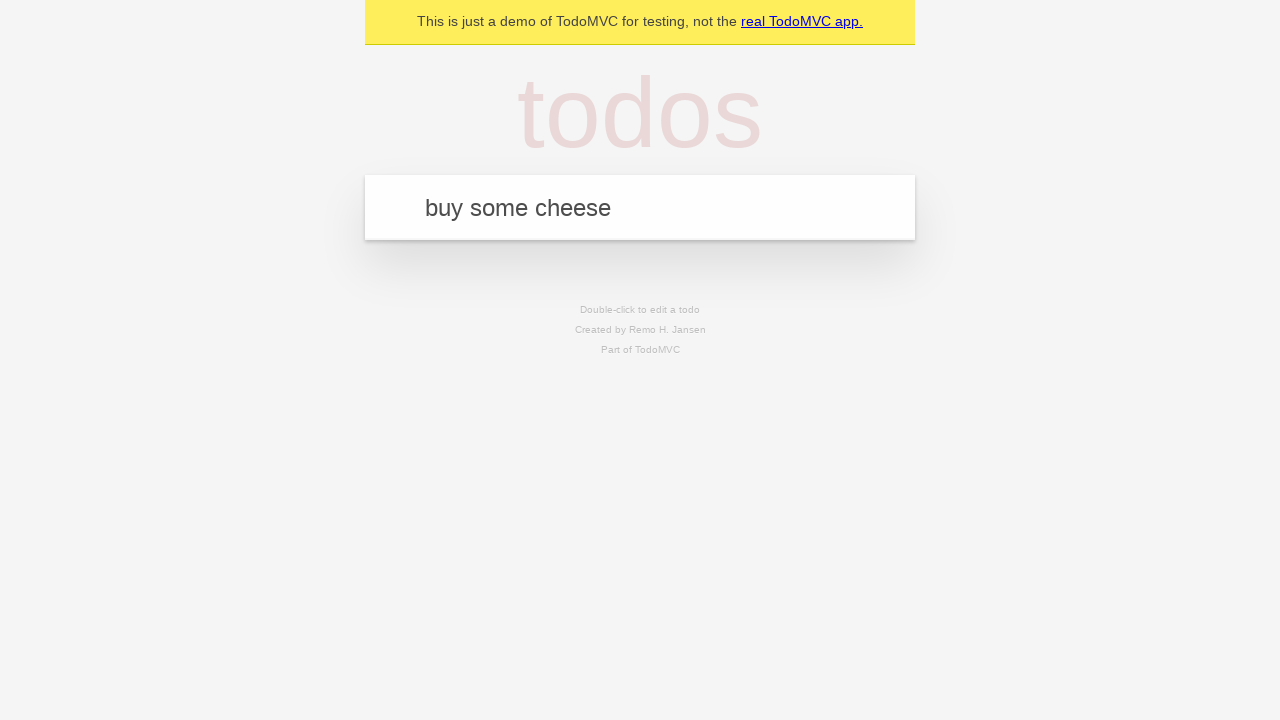

Pressed Enter to add 'buy some cheese' to the list
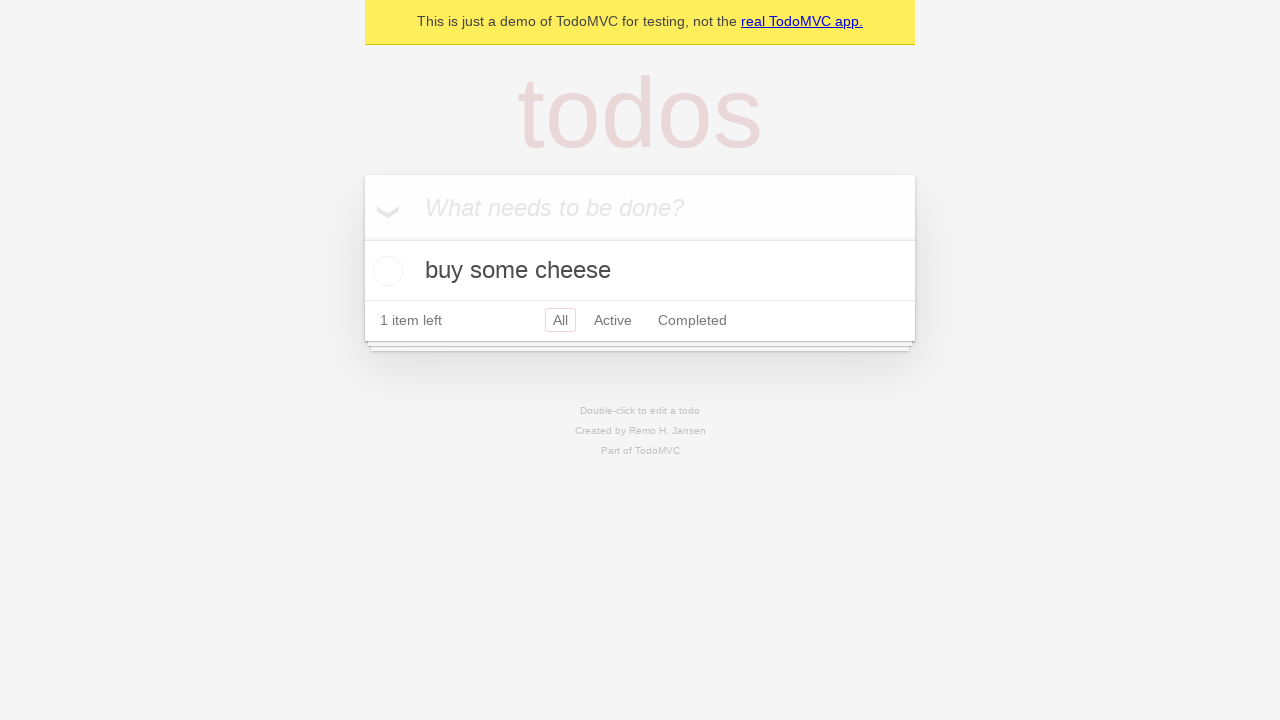

Filled todo input with 'feed the cat'
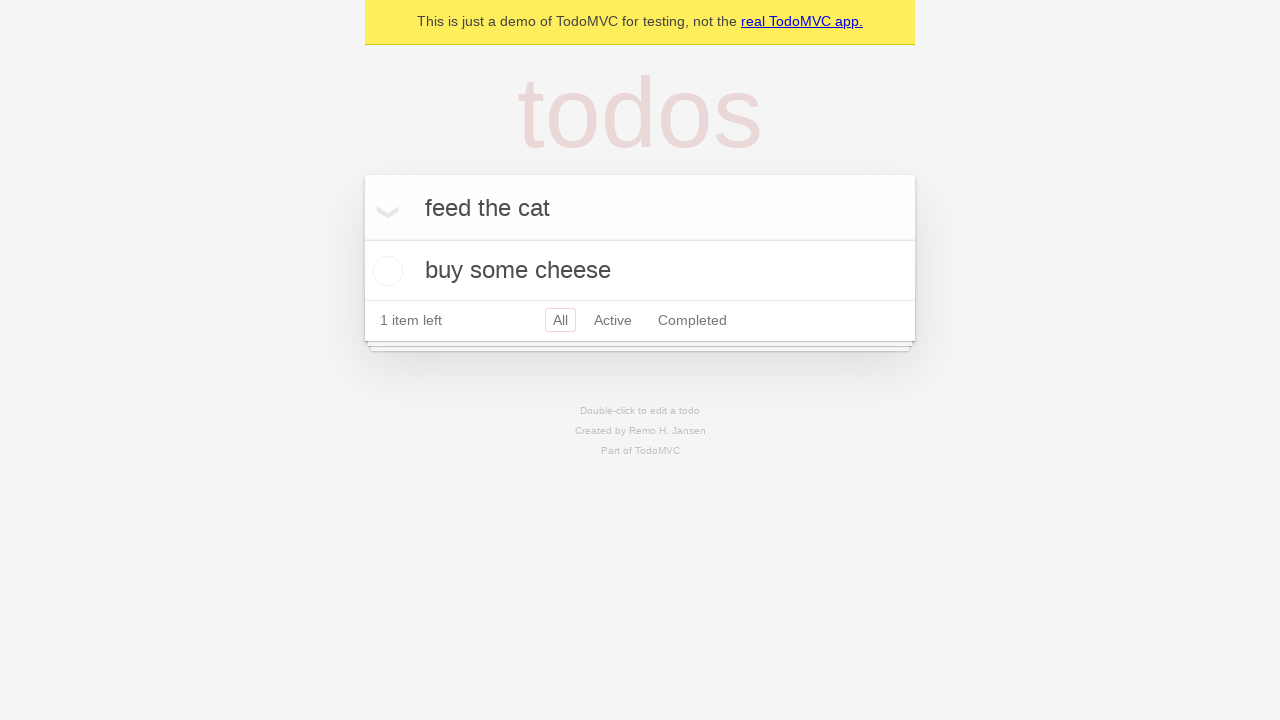

Pressed Enter to add 'feed the cat' to the list
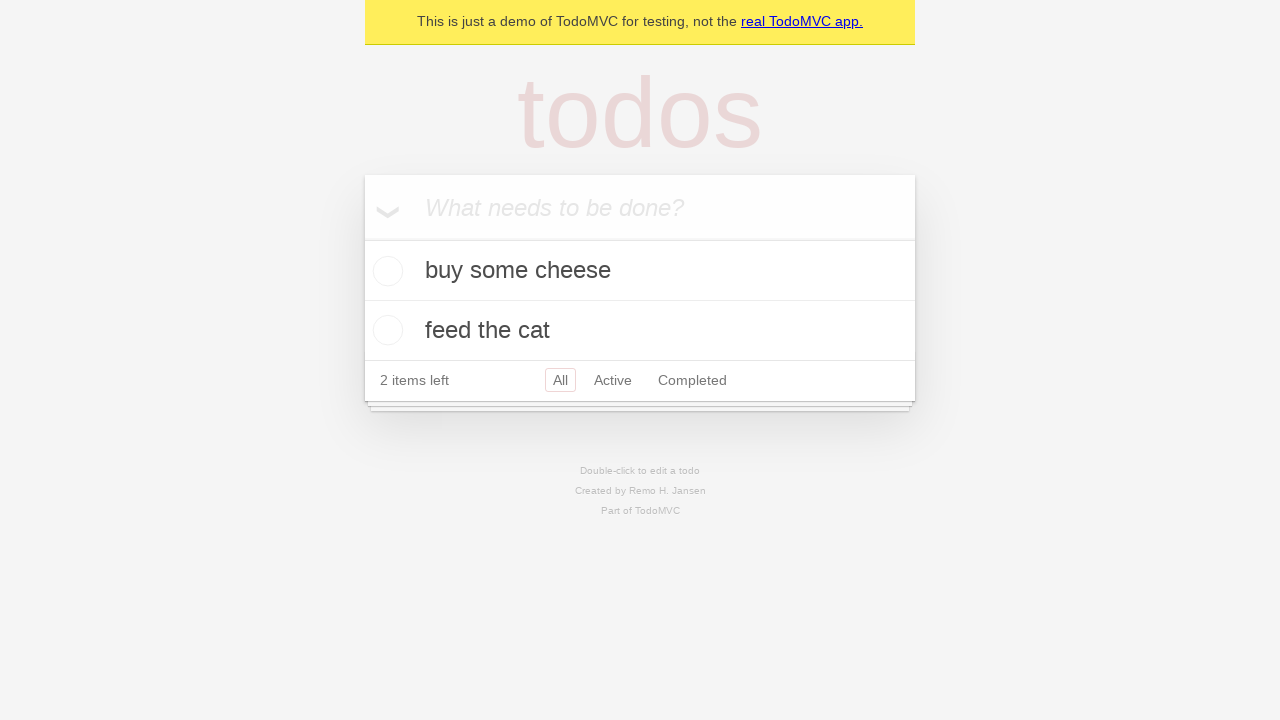

Filled todo input with 'book a doctors appointment'
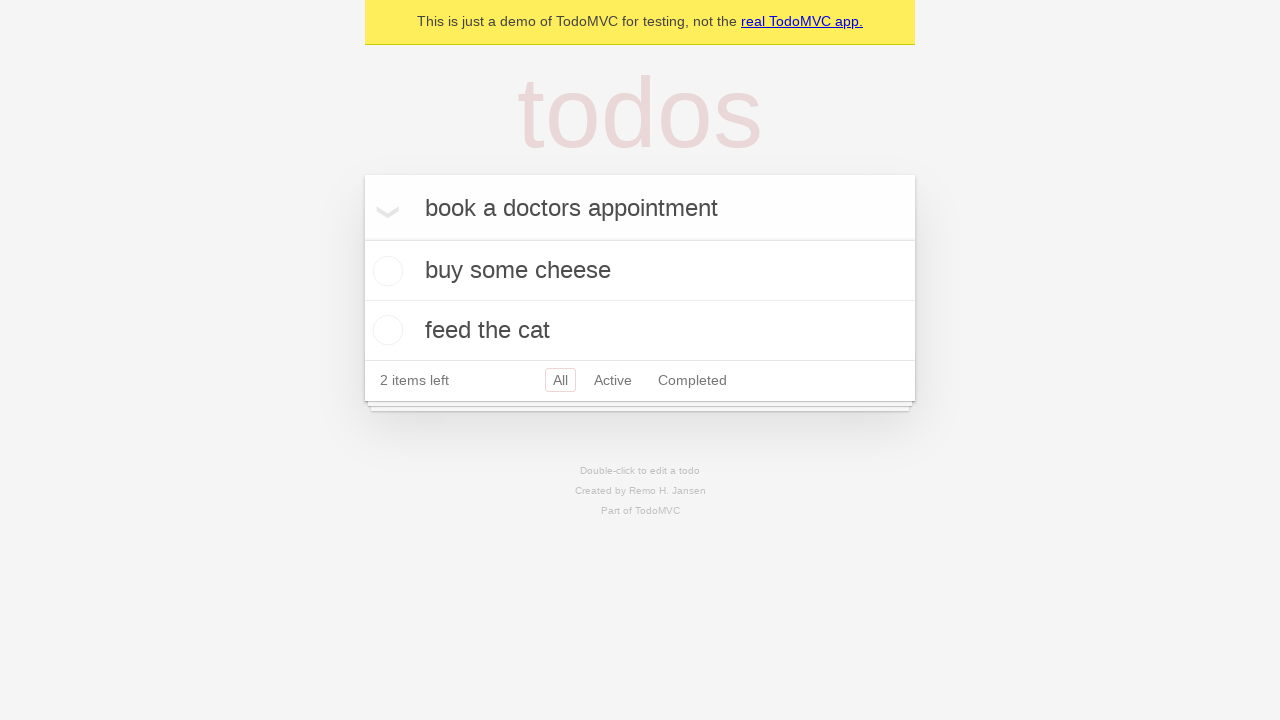

Pressed Enter to add 'book a doctors appointment' to the list
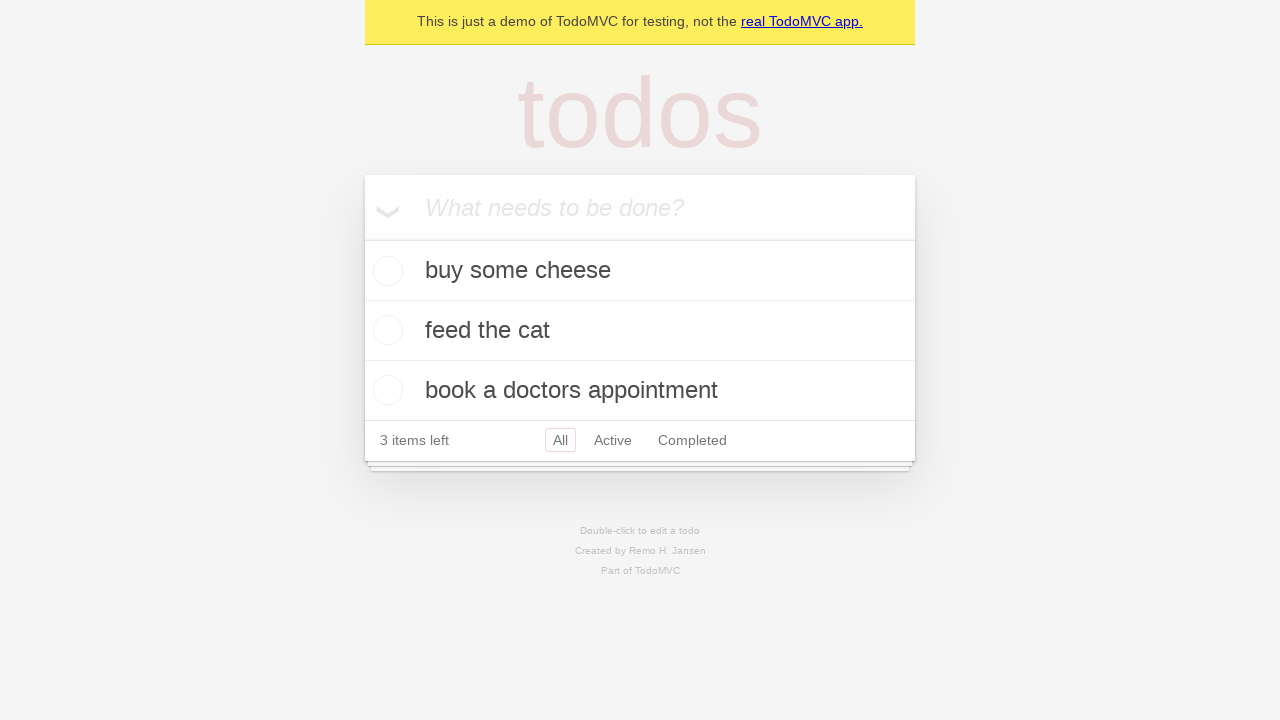

Verified all 3 todo items were added - counter shows '3 items left'
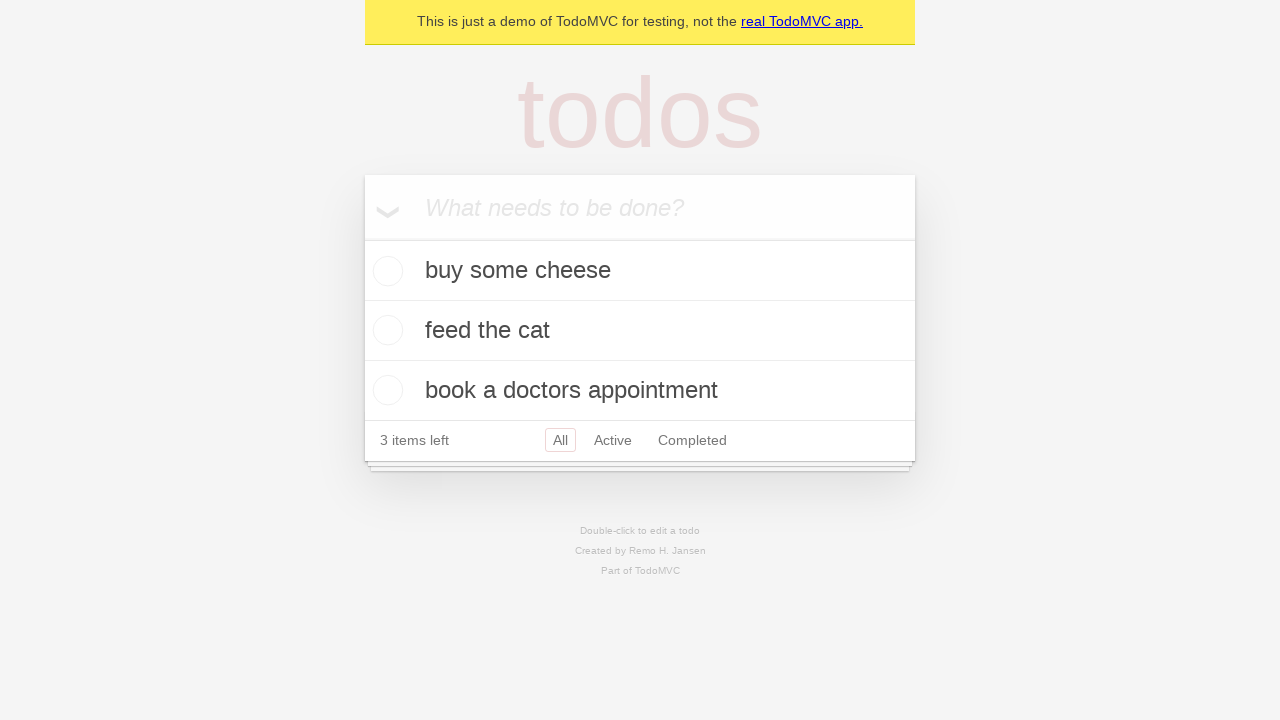

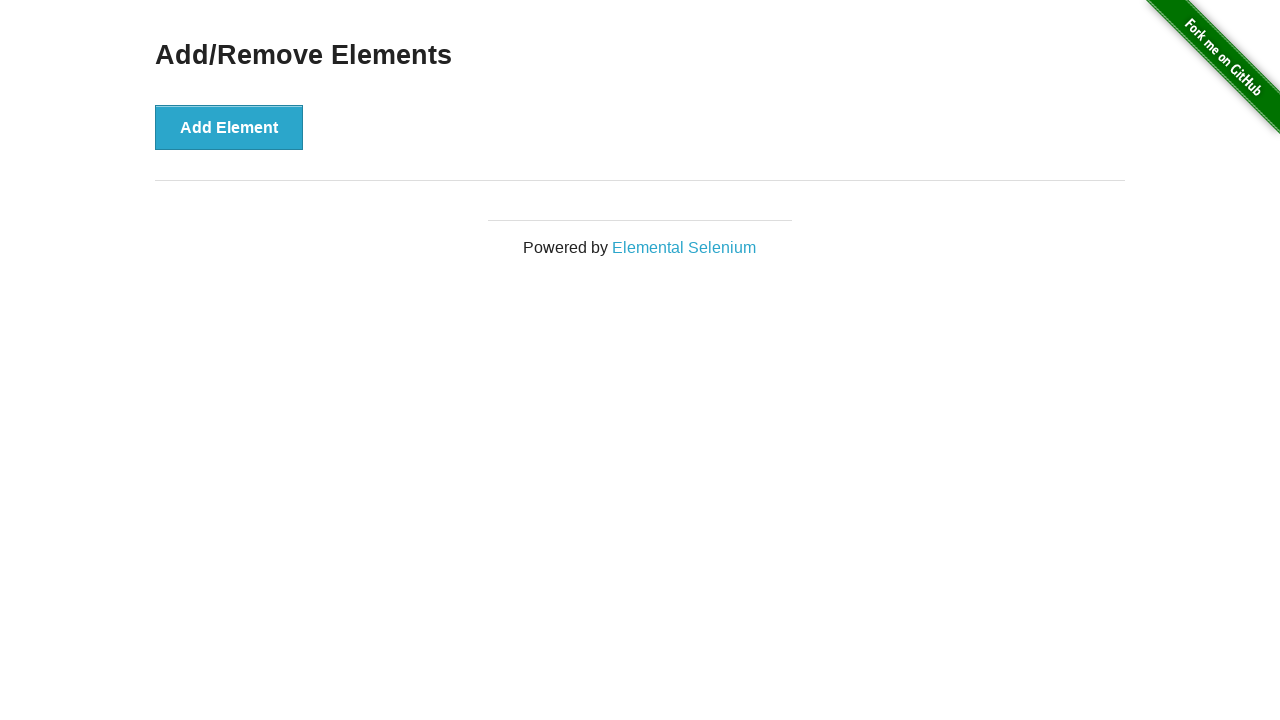